Navigates to Bank of Canada exchange rates page and clicks the CSV download link to initiate file download

Starting URL: https://www.bankofcanada.ca/rates/exchange/daily-exchange-rates/

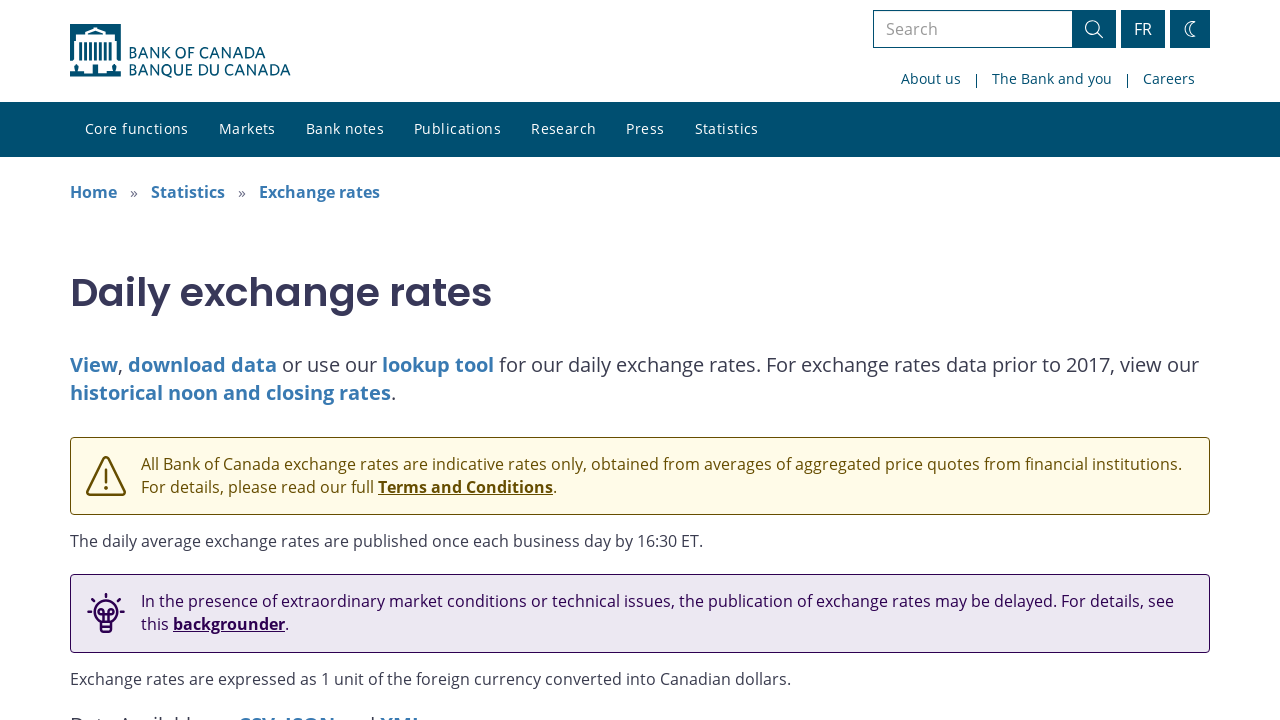

Waited for CSV download link to appear on Bank of Canada exchange rates page
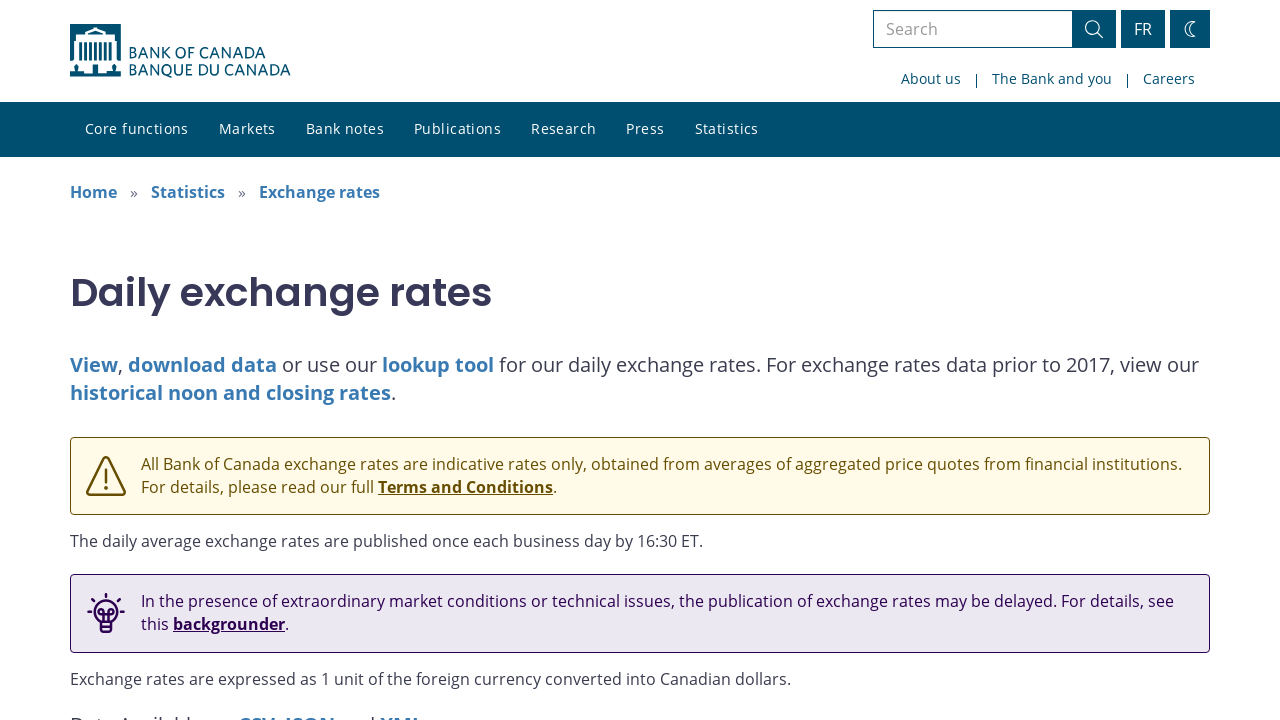

Clicked CSV download link to initiate file download at (256, 707) on xpath=//a[contains(text(), 'CSV')]
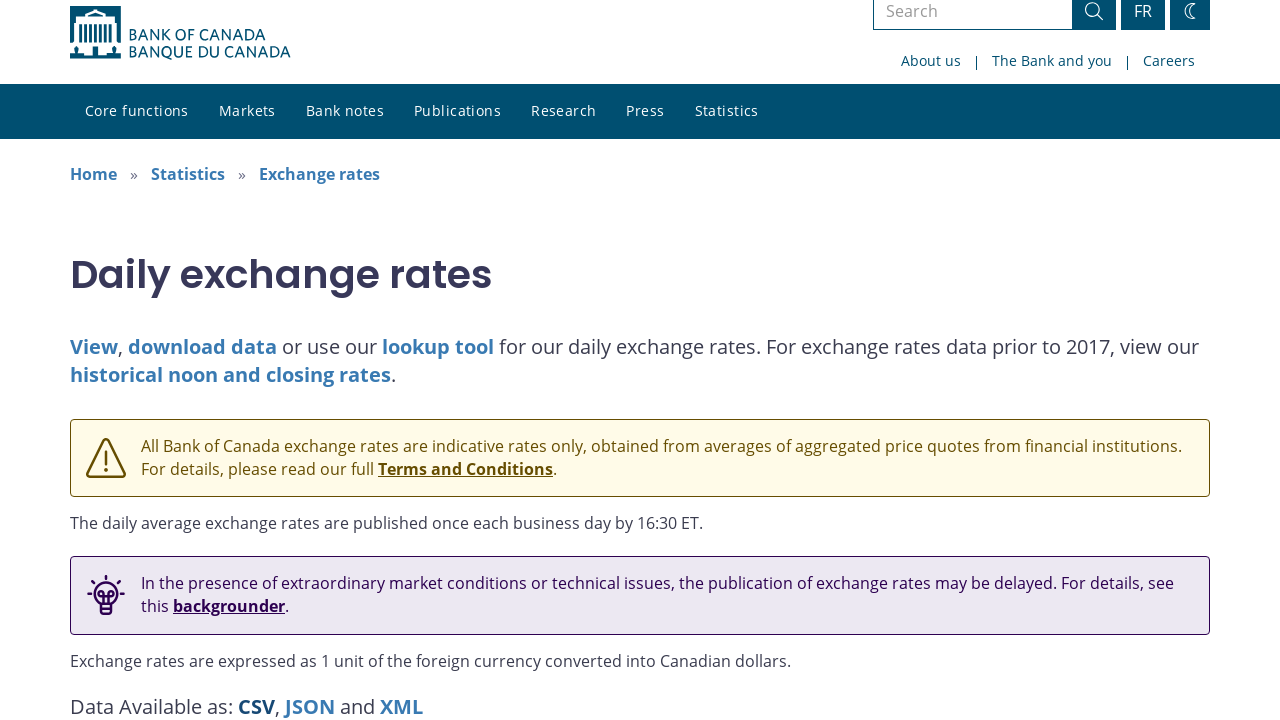

Waited 5 seconds for download to potentially complete
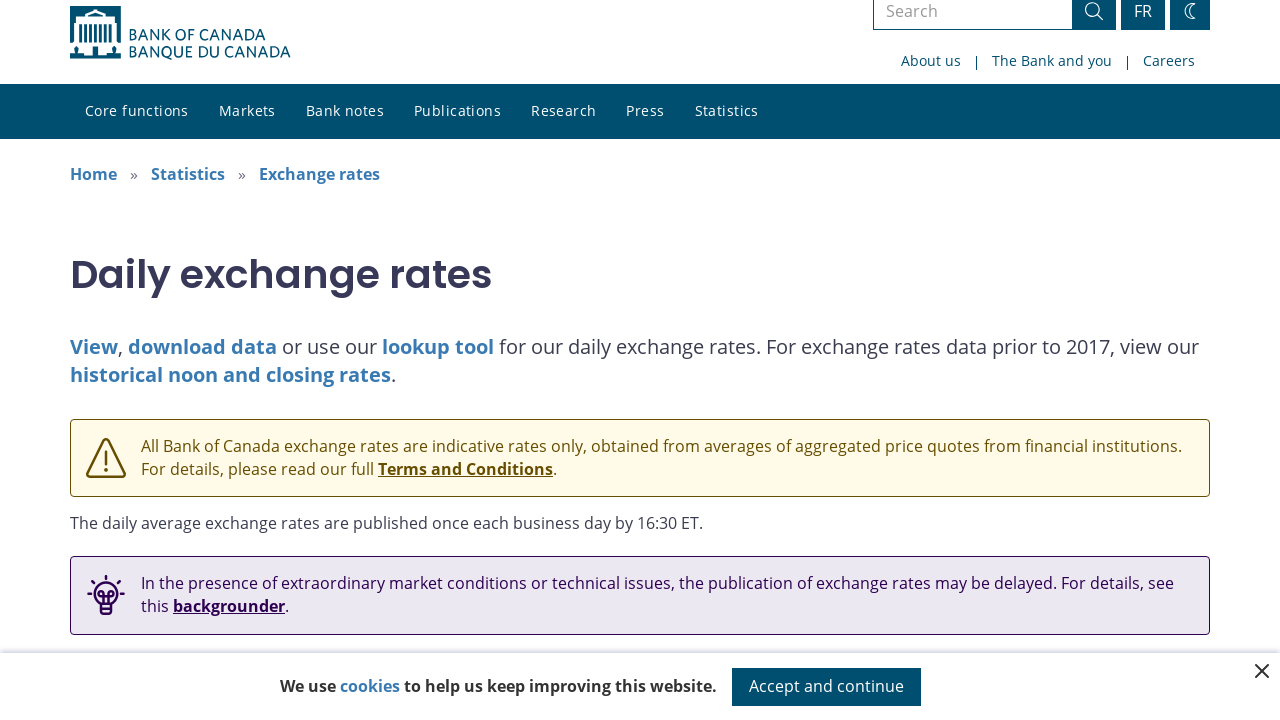

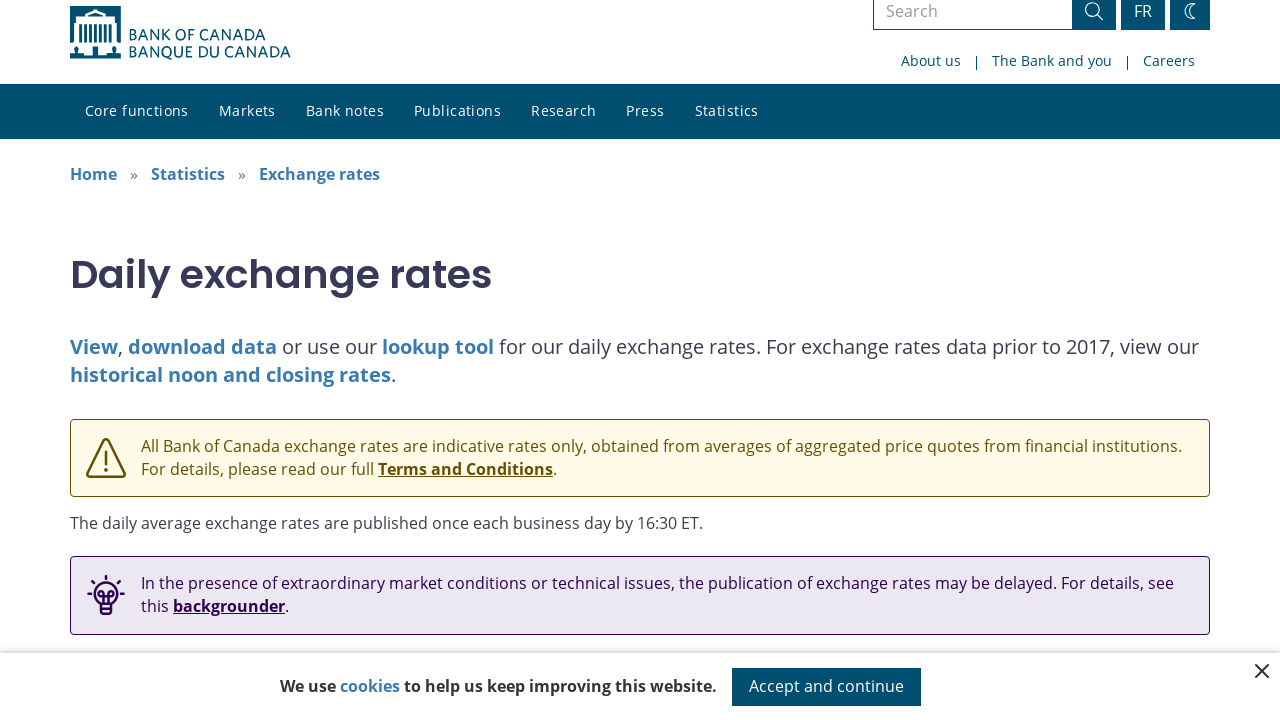